Extracts two numbers from the page, calculates their sum, and selects the corresponding value from a dropdown menu before submitting the form

Starting URL: http://suninjuly.github.io/selects2.html

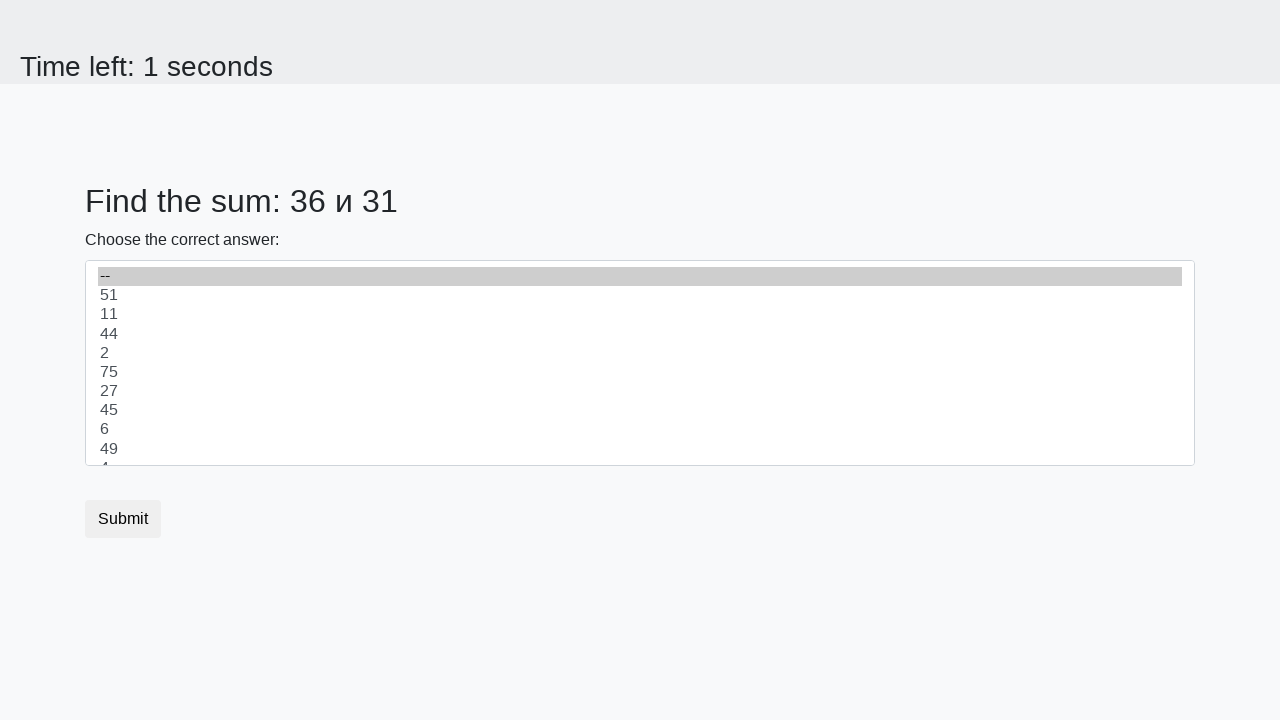

Extracted first number from #num1 element
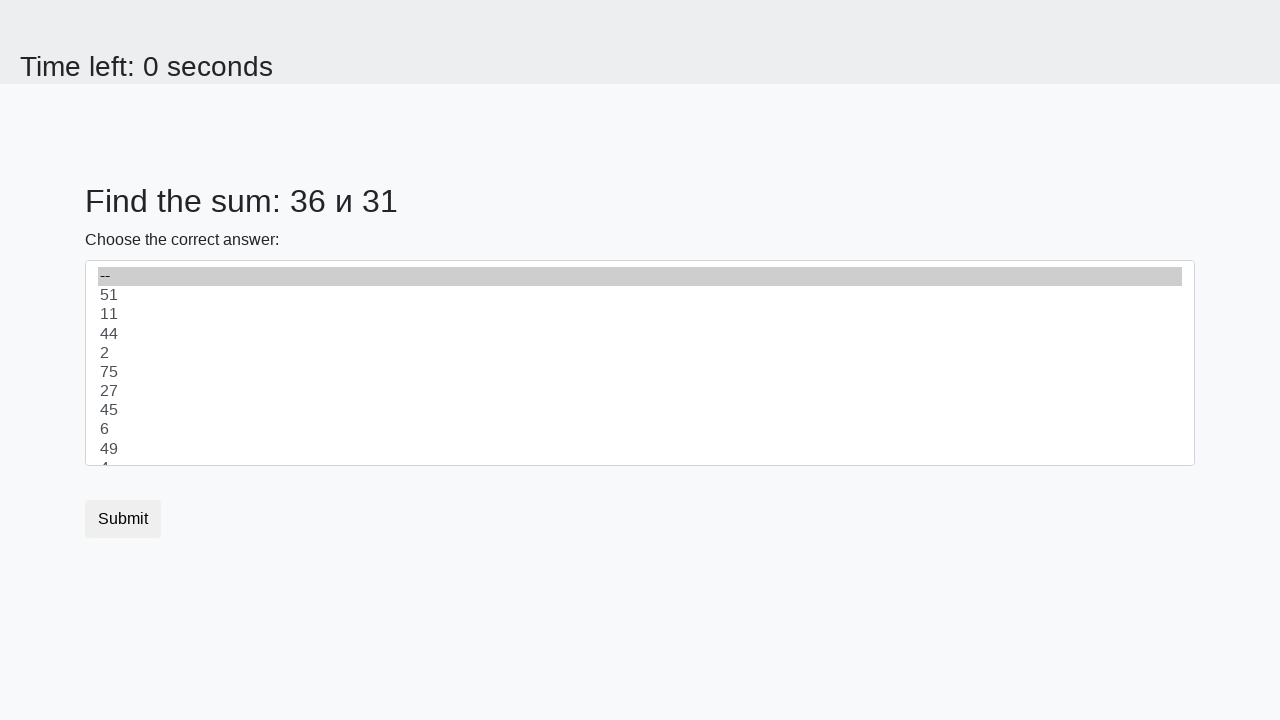

Extracted second number from #num2 element
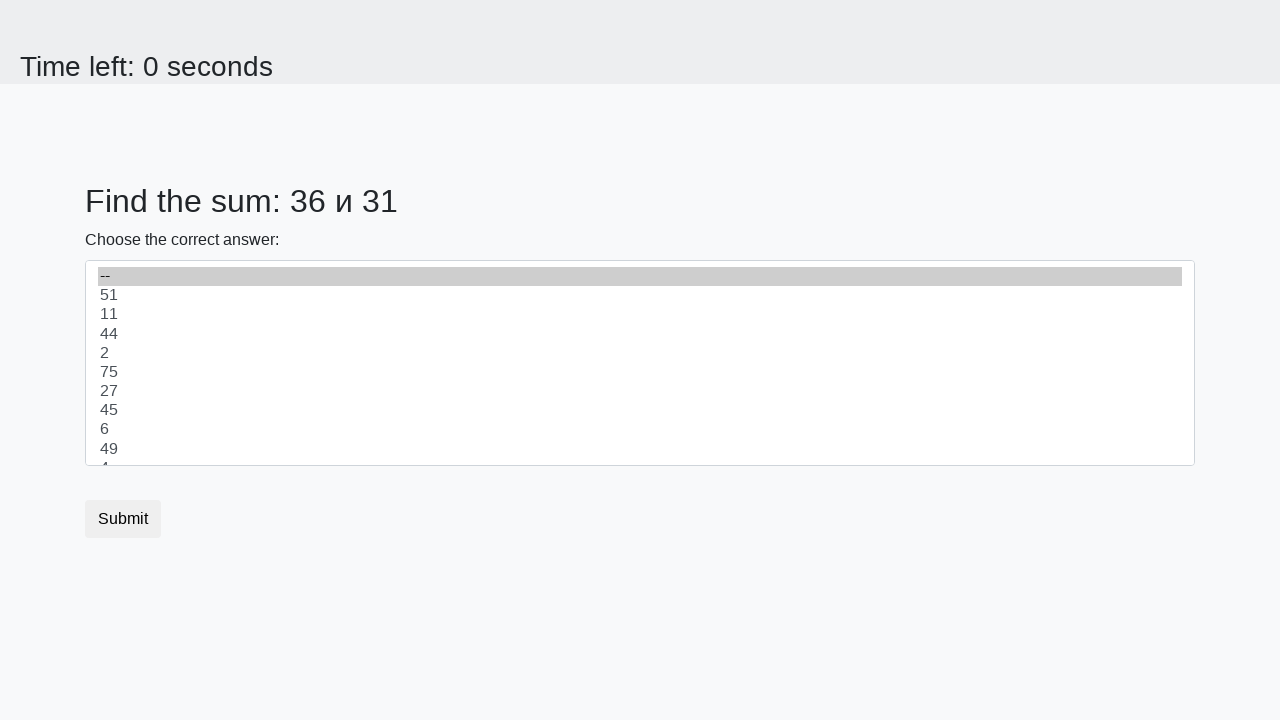

Calculated sum: 36 + 31 = 67
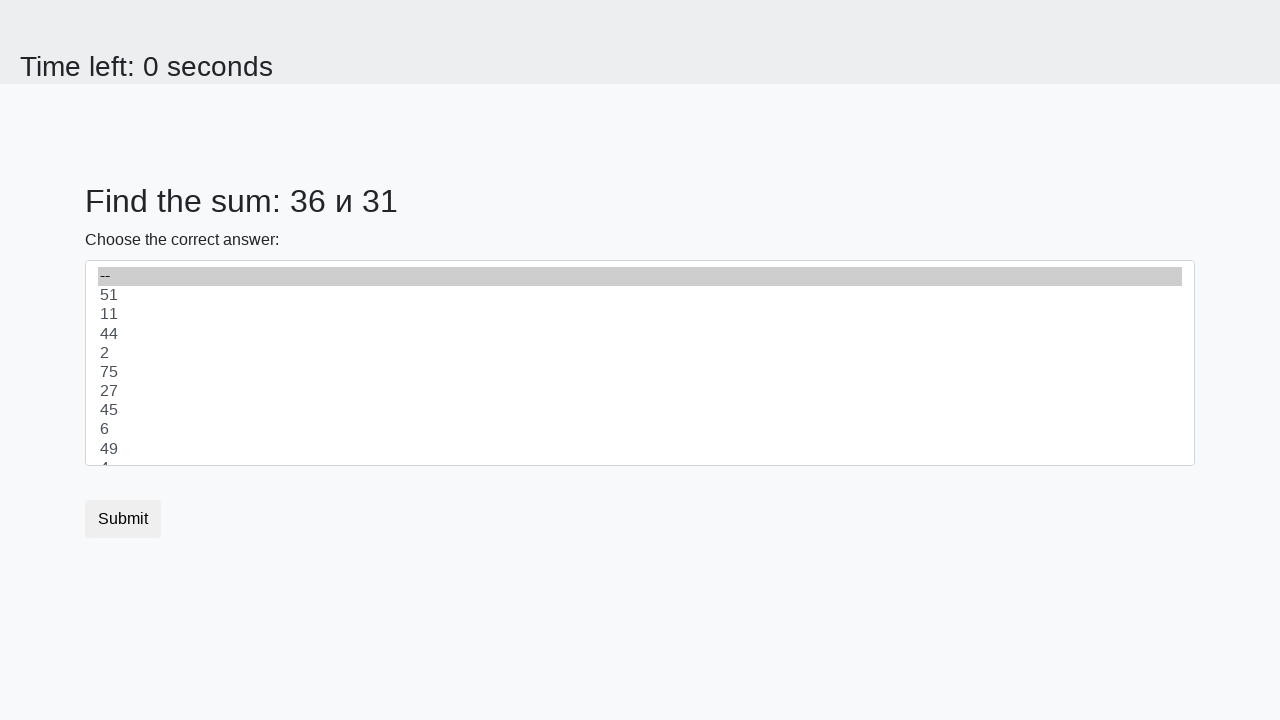

Clicked dropdown menu to open it at (640, 363) on #dropdown
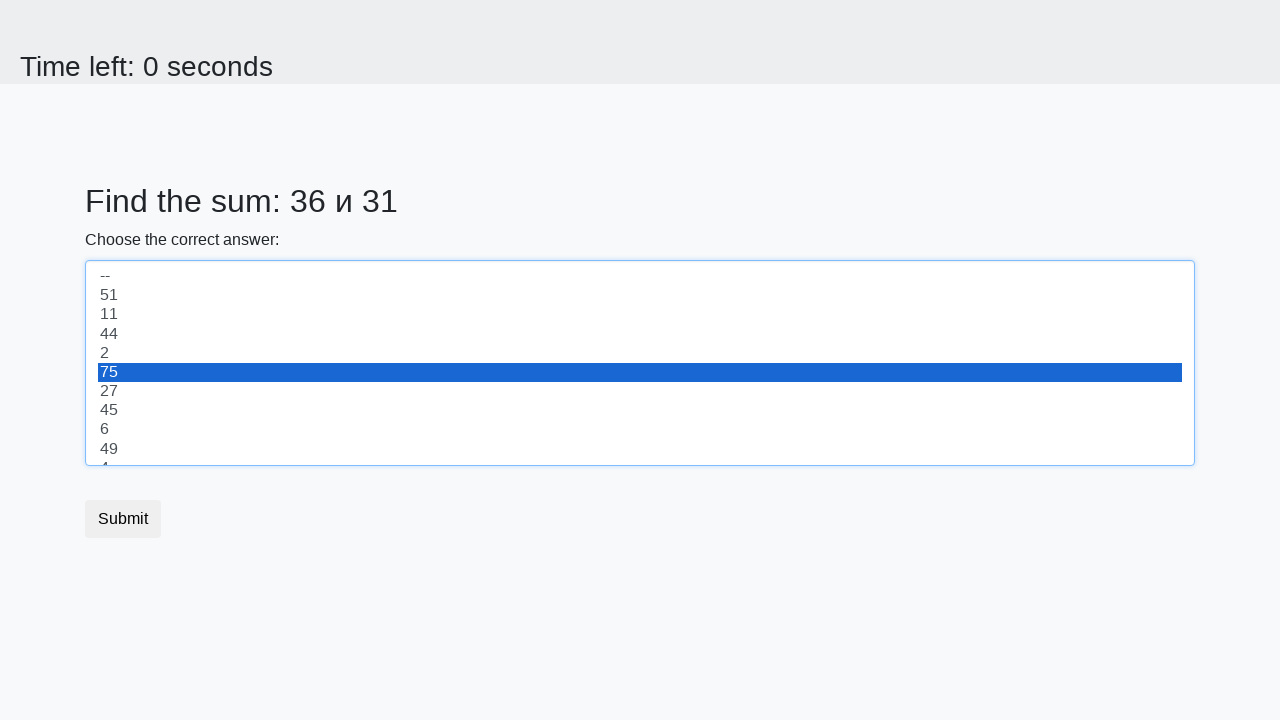

Selected dropdown option with value 67 at (640, 363) on [value='67']
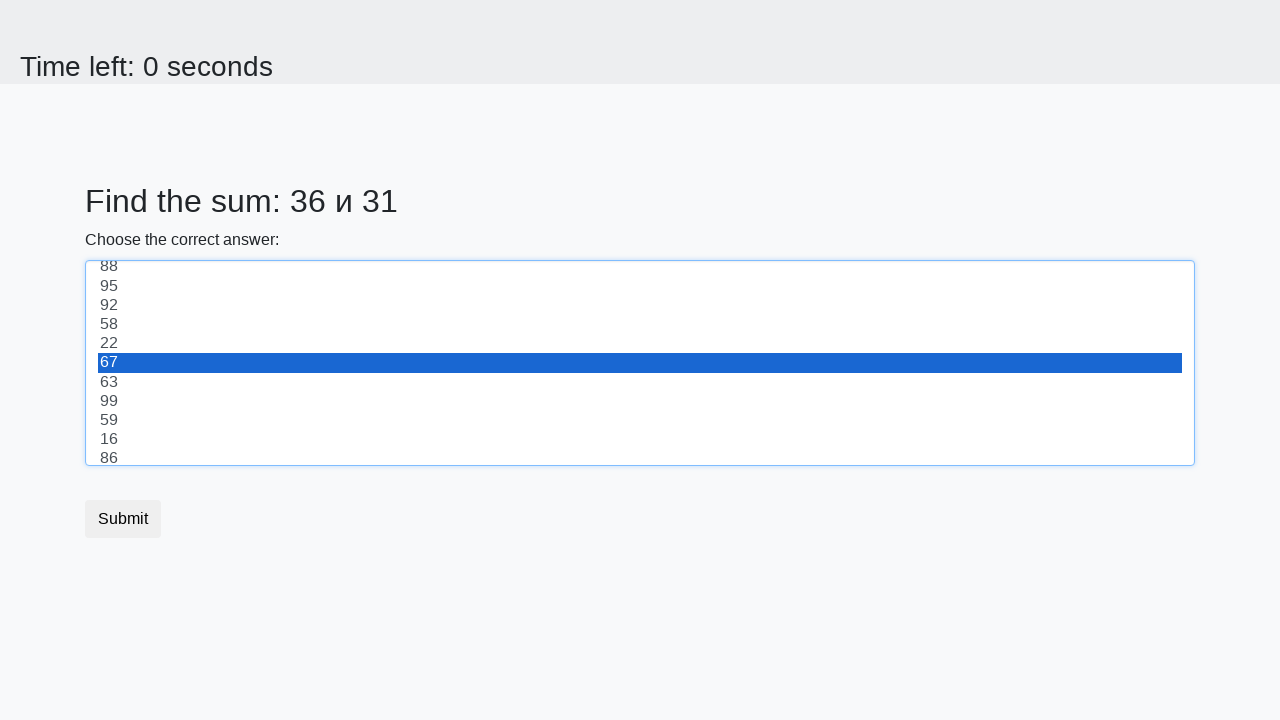

Clicked submit button to complete the form at (123, 519) on button.btn
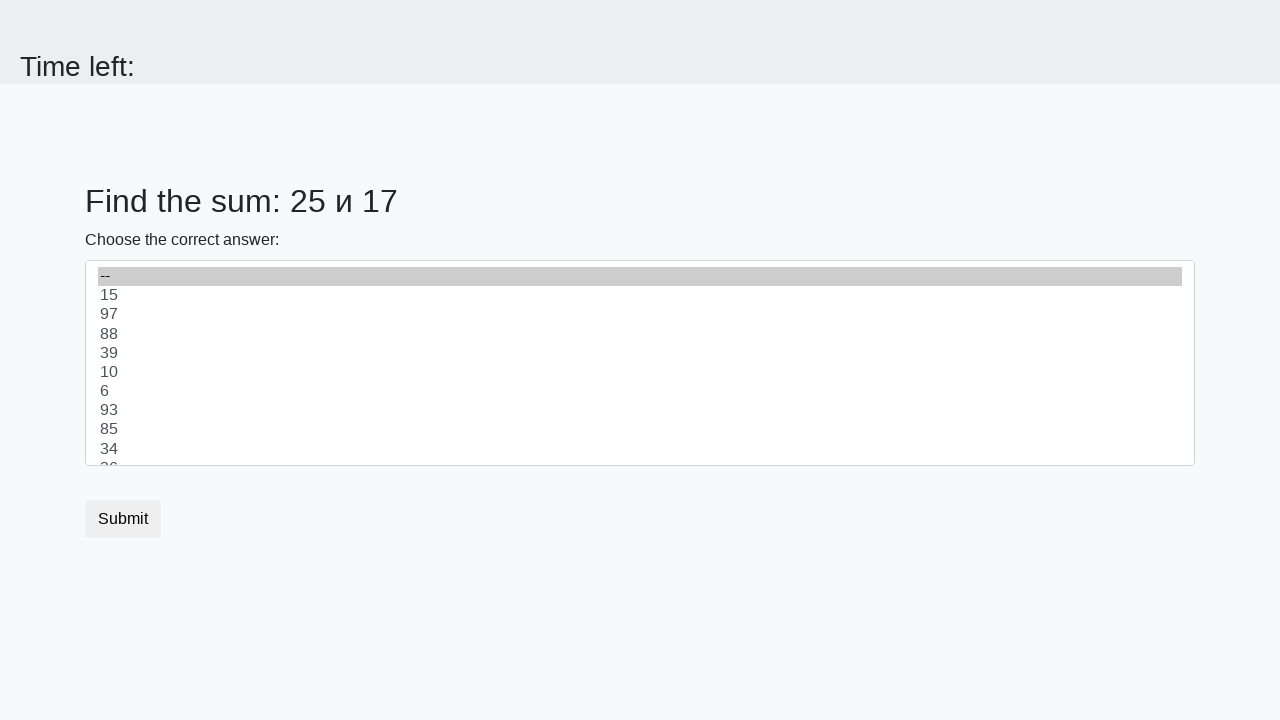

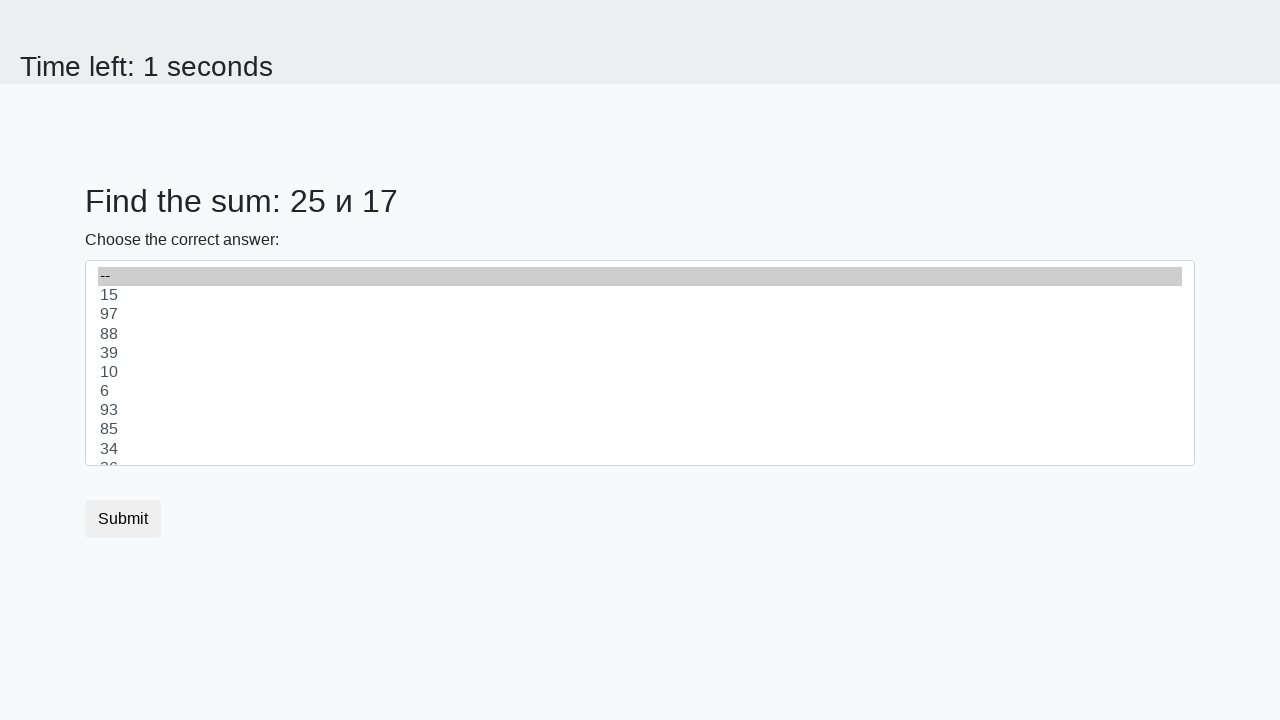